Verifies that the footer section contains expected copyright text

Starting URL: https://webshop-agil-testautomatiserare.netlify.app

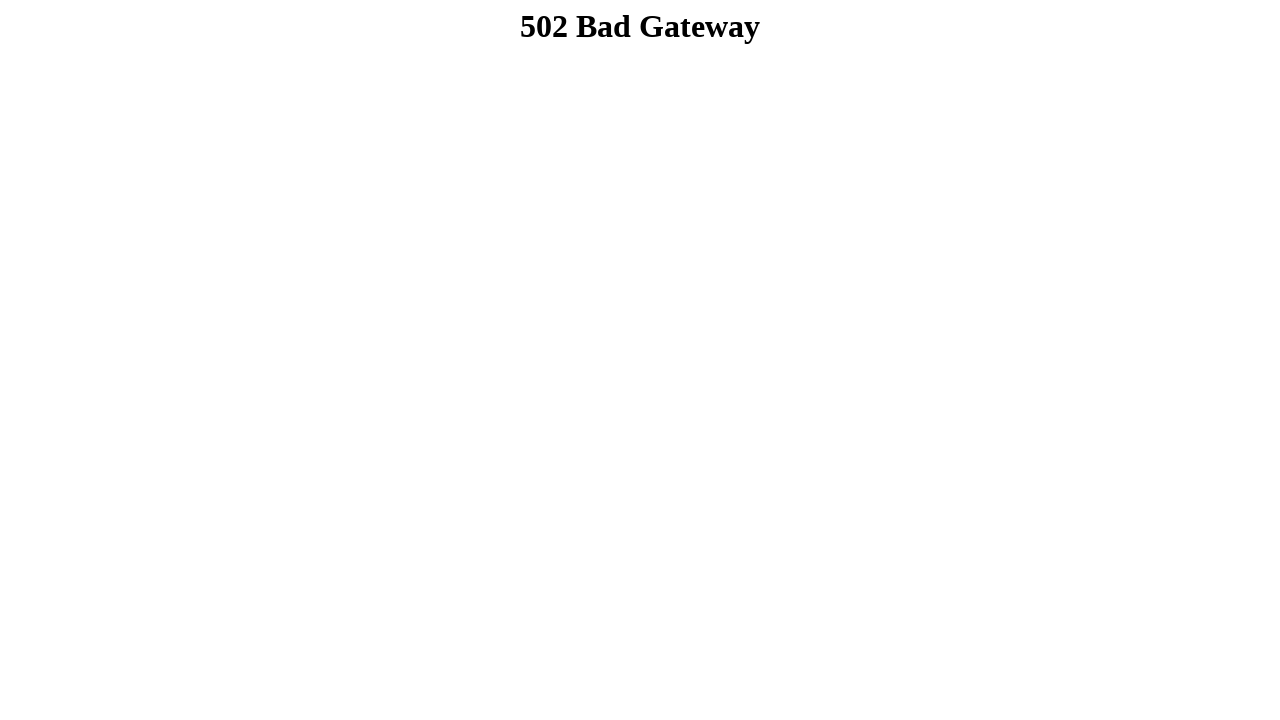

Navigated to webshop URL
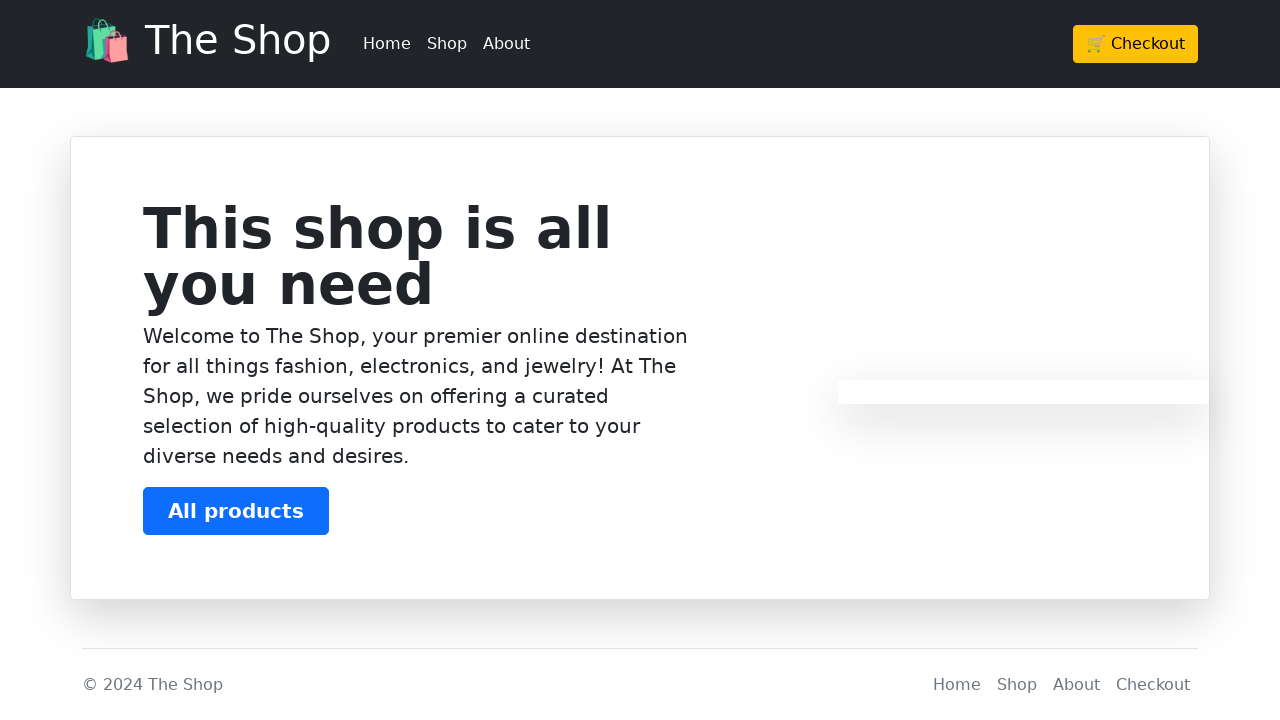

Waited for footer copyright text element to be visible
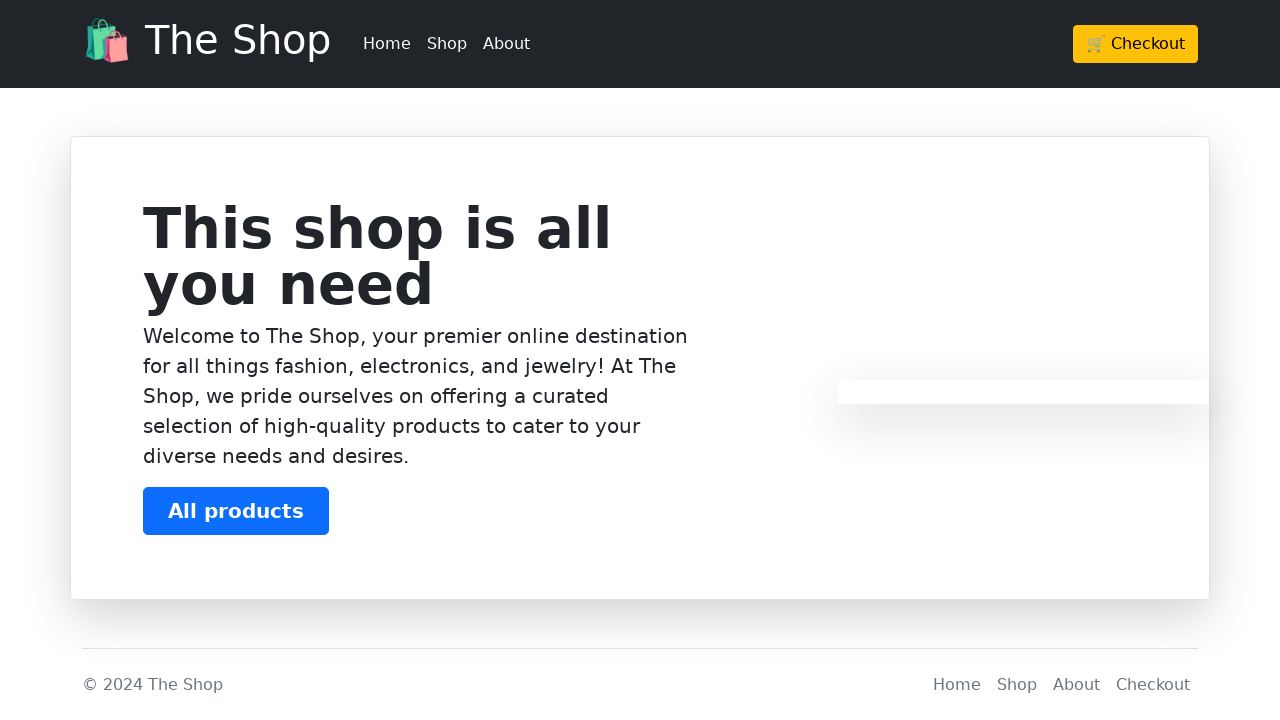

Verified footer copyright text element is present
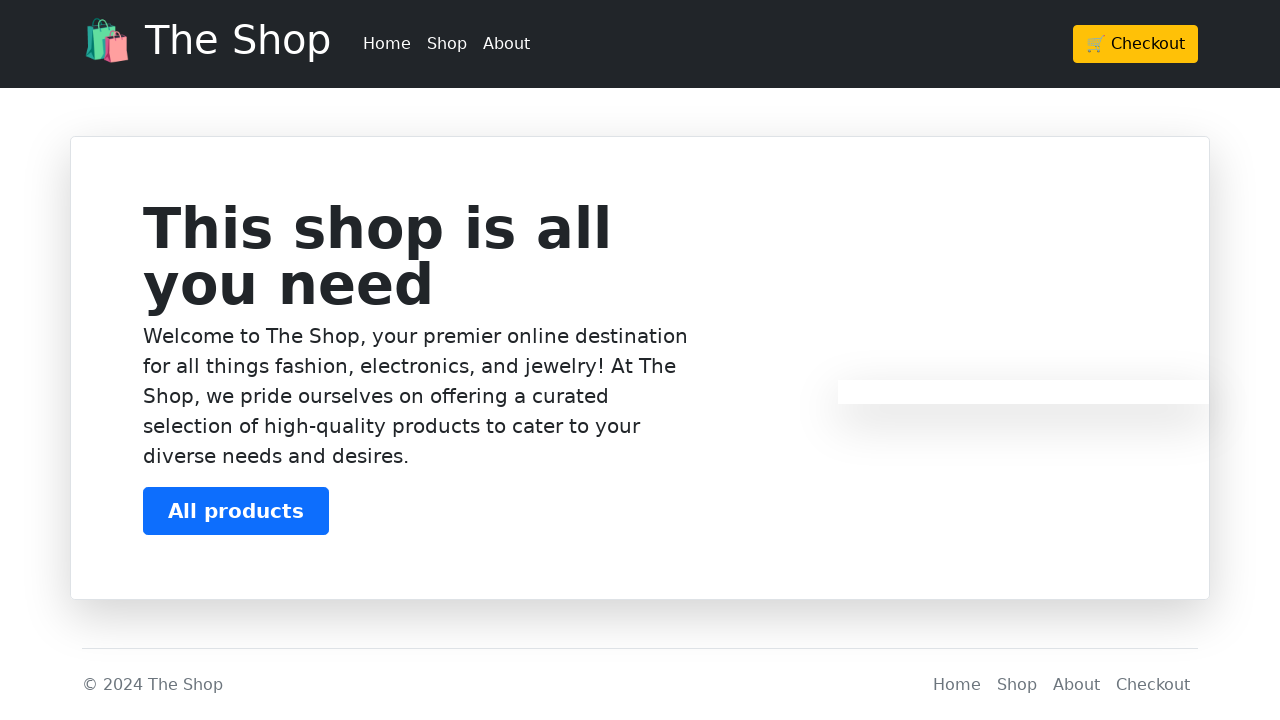

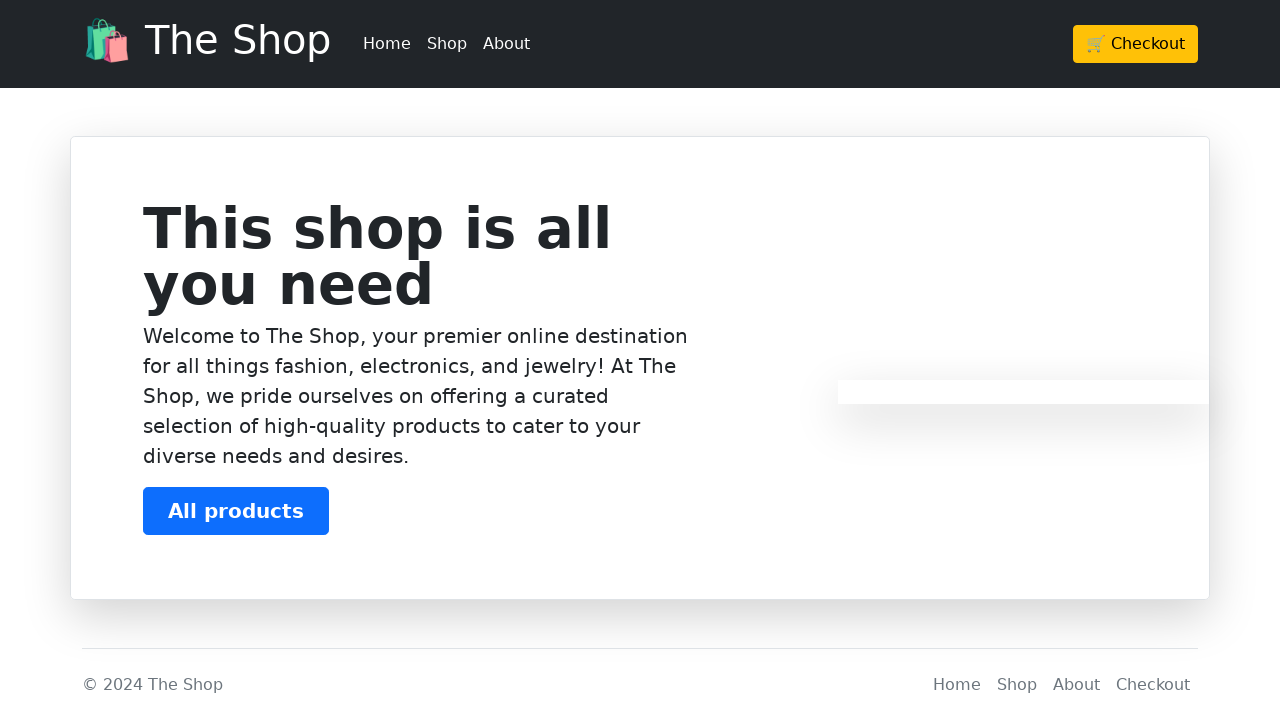